Tests number input field functionality by entering a value and using arrow keys to increment the number

Starting URL: http://the-internet.herokuapp.com/inputs

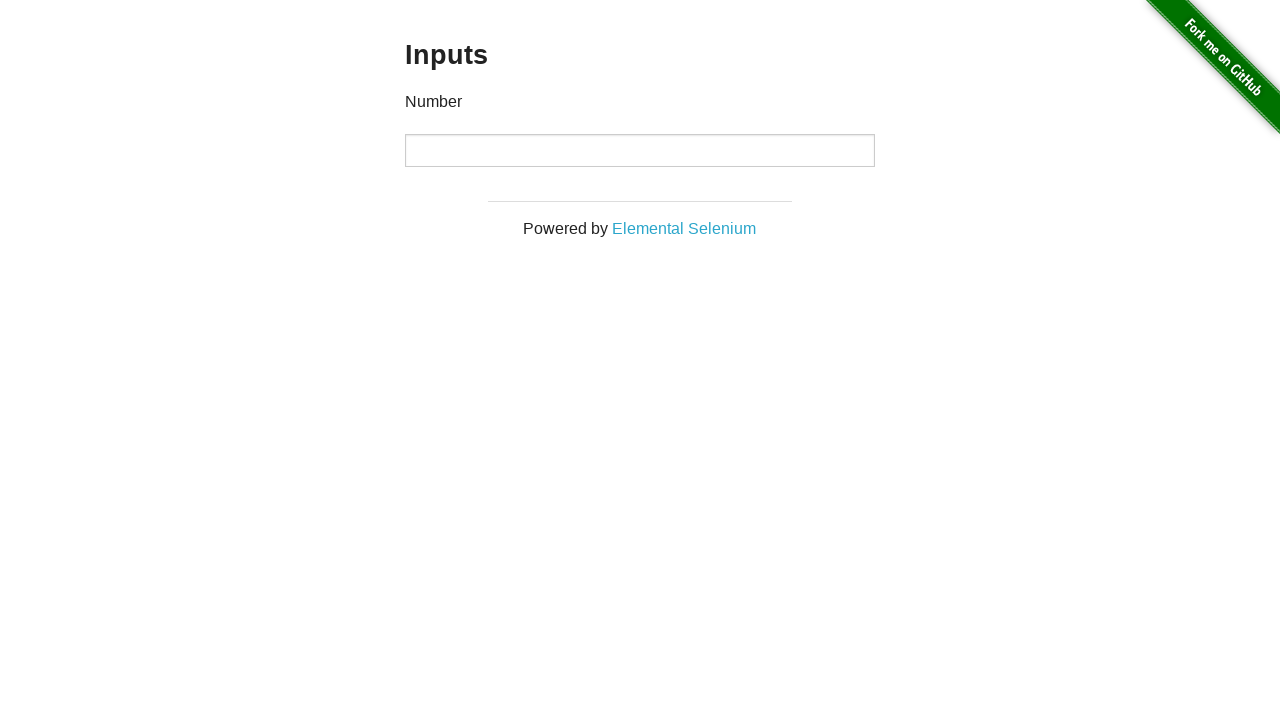

Located the number input field
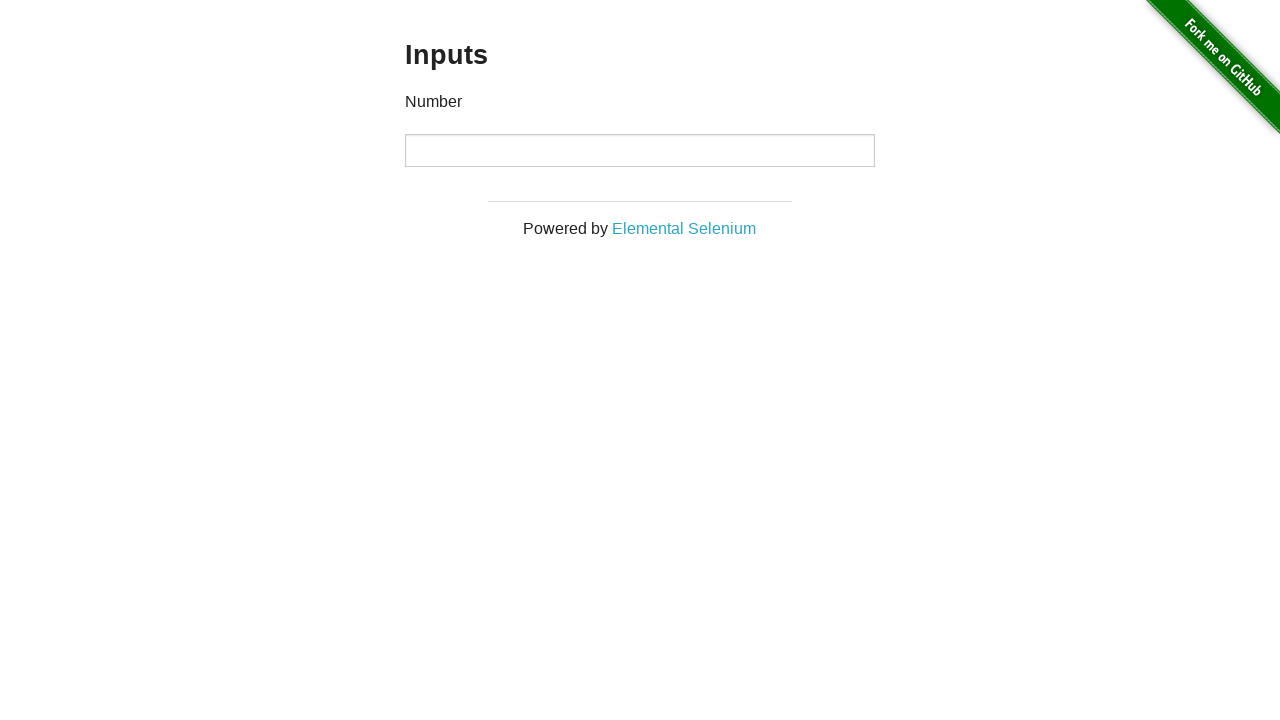

Filled number input field with value '20' on xpath=//*[@type="number"]
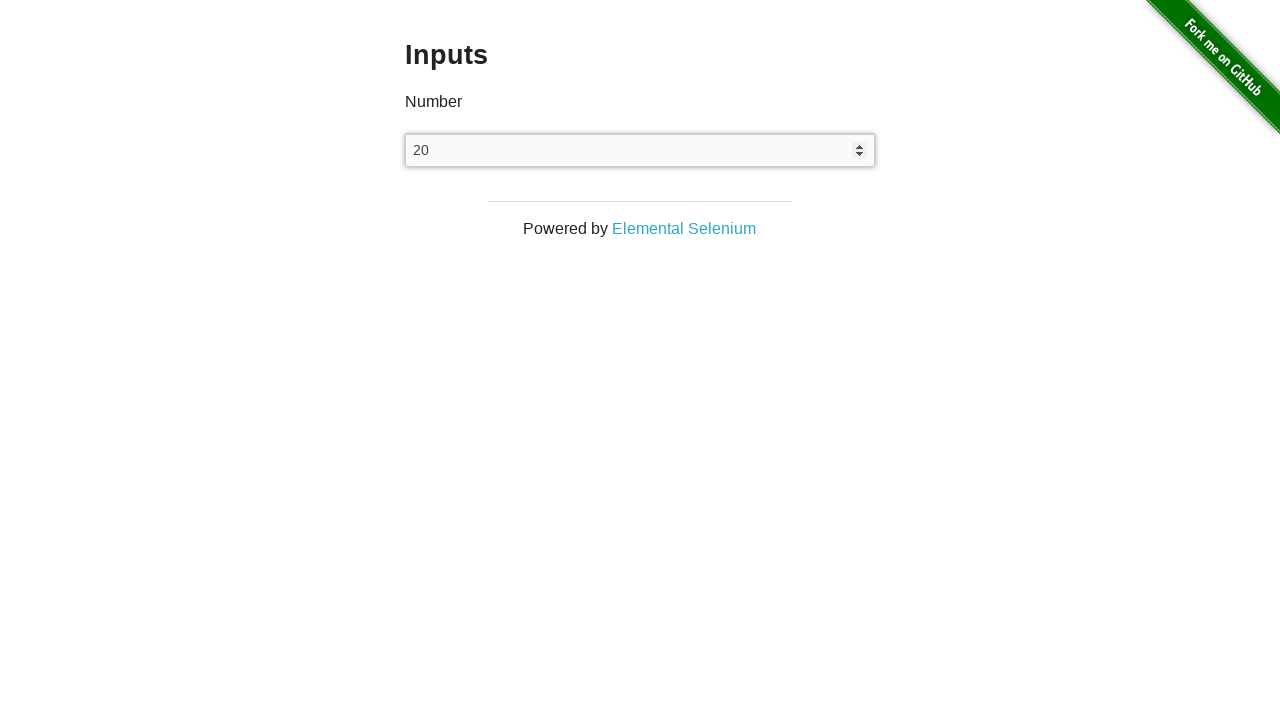

Pressed ArrowUp key to increment the number value on xpath=//*[@type="number"]
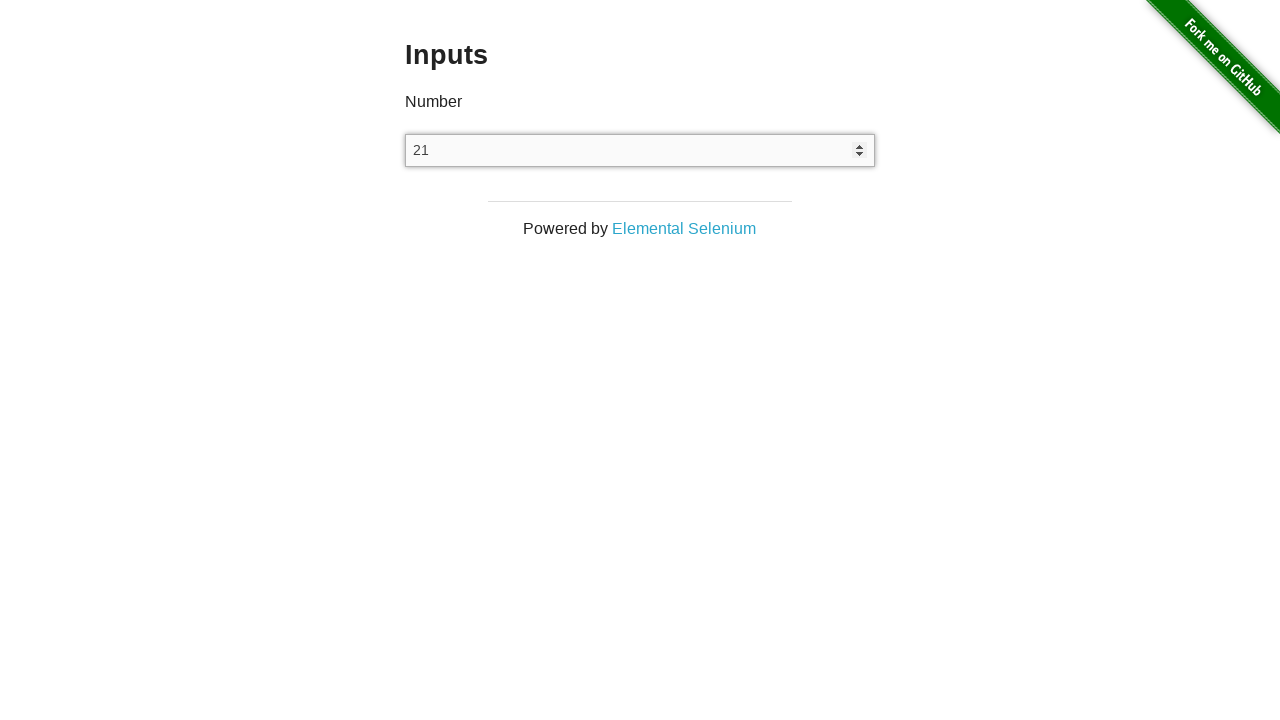

Waited 500ms for the increment action to complete
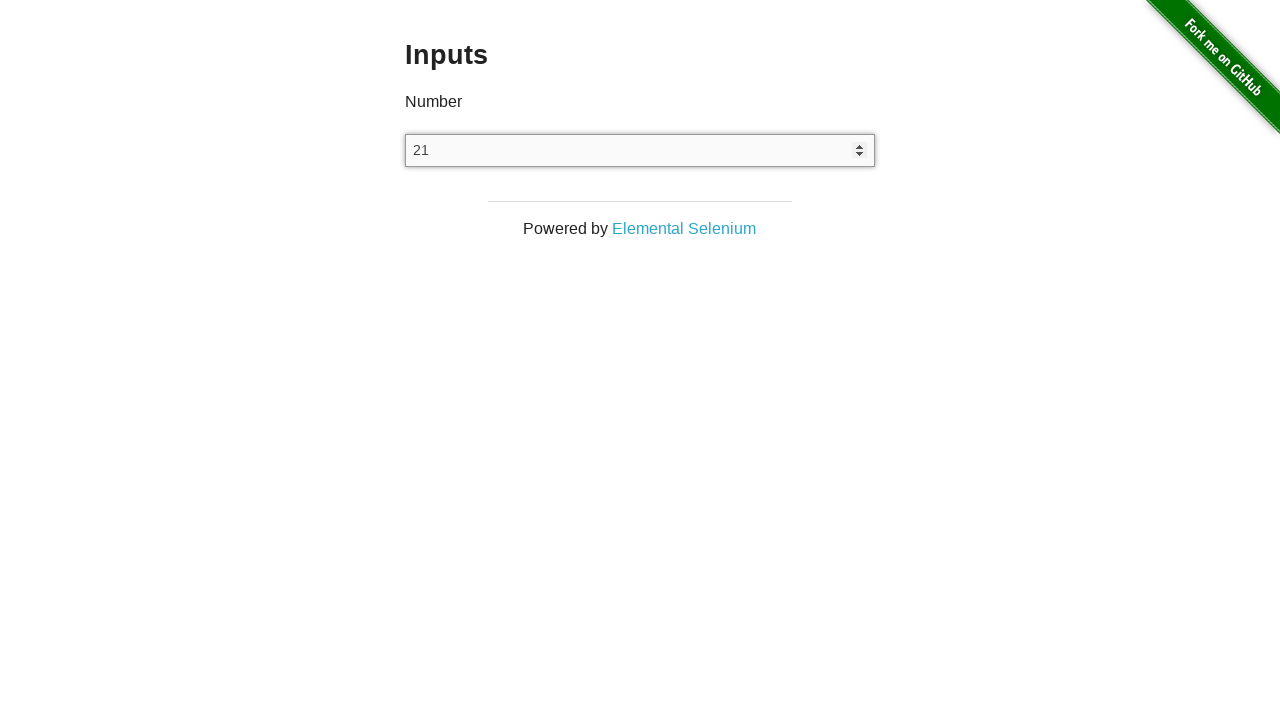

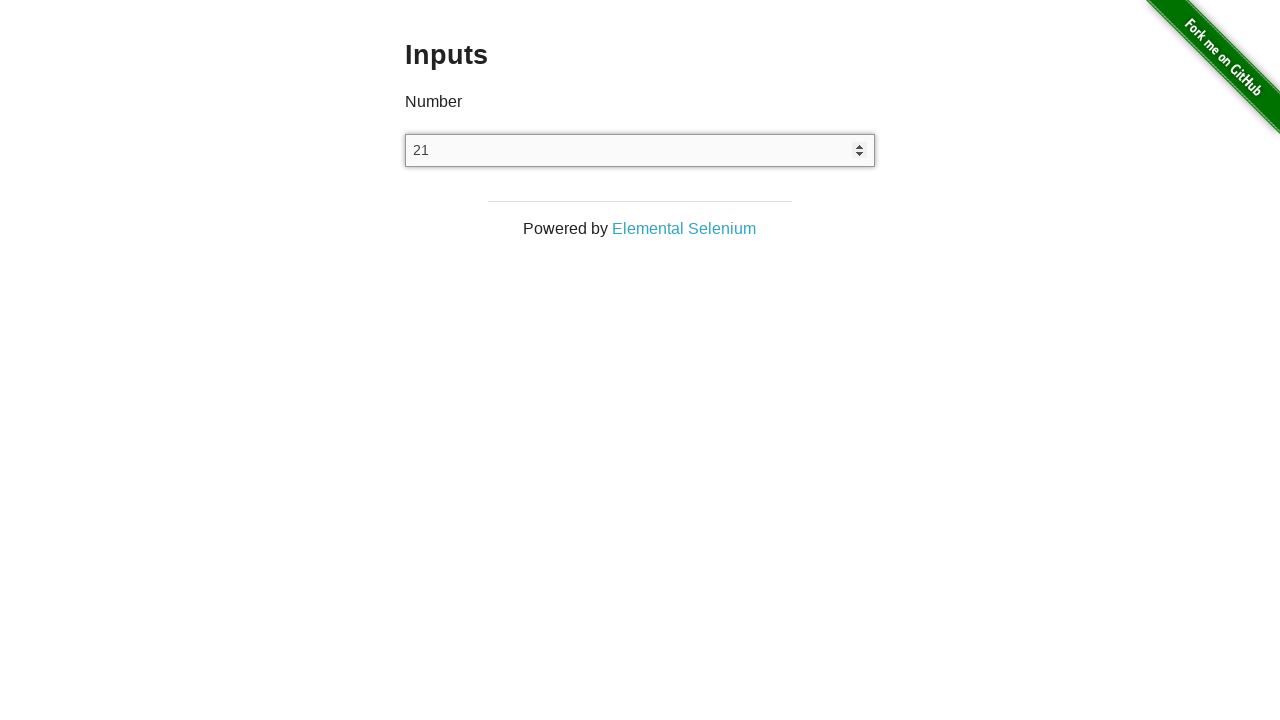